Tests keyboard key press functionality by sending the SPACE key to an input element and verifying the result text displays the correct key pressed.

Starting URL: http://the-internet.herokuapp.com/key_presses

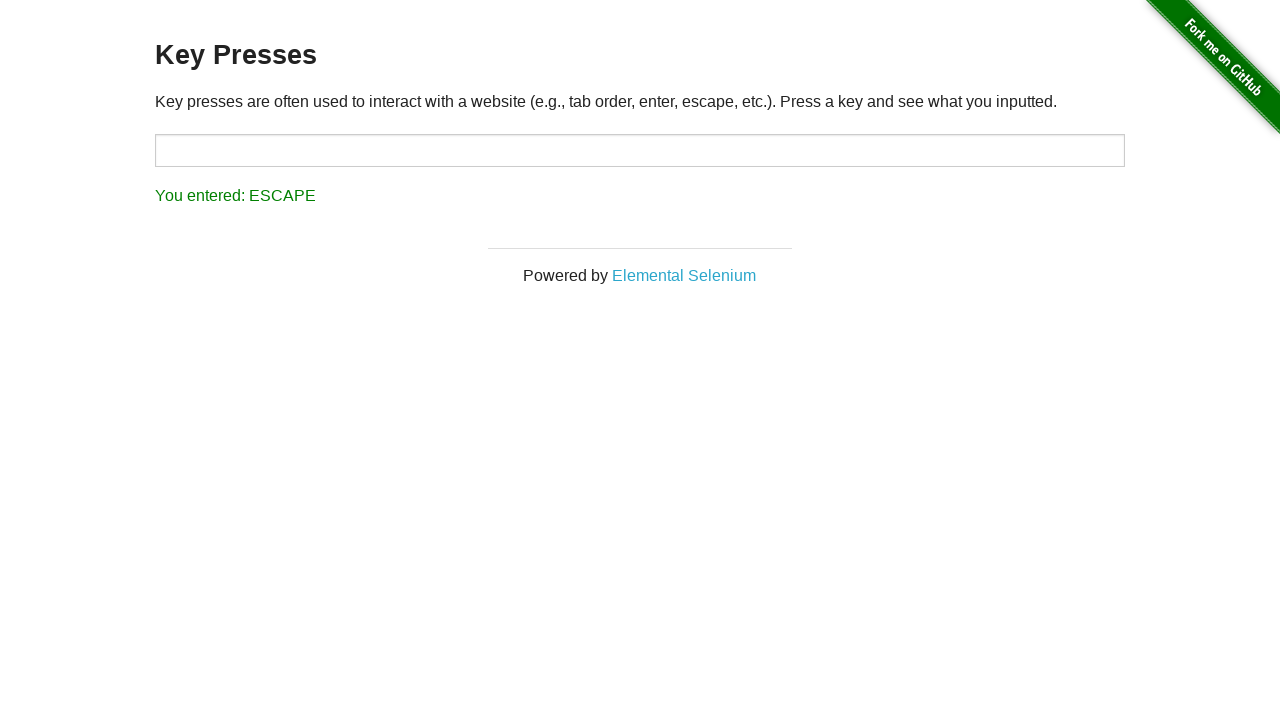

Pressed SPACE key on target input element on #target
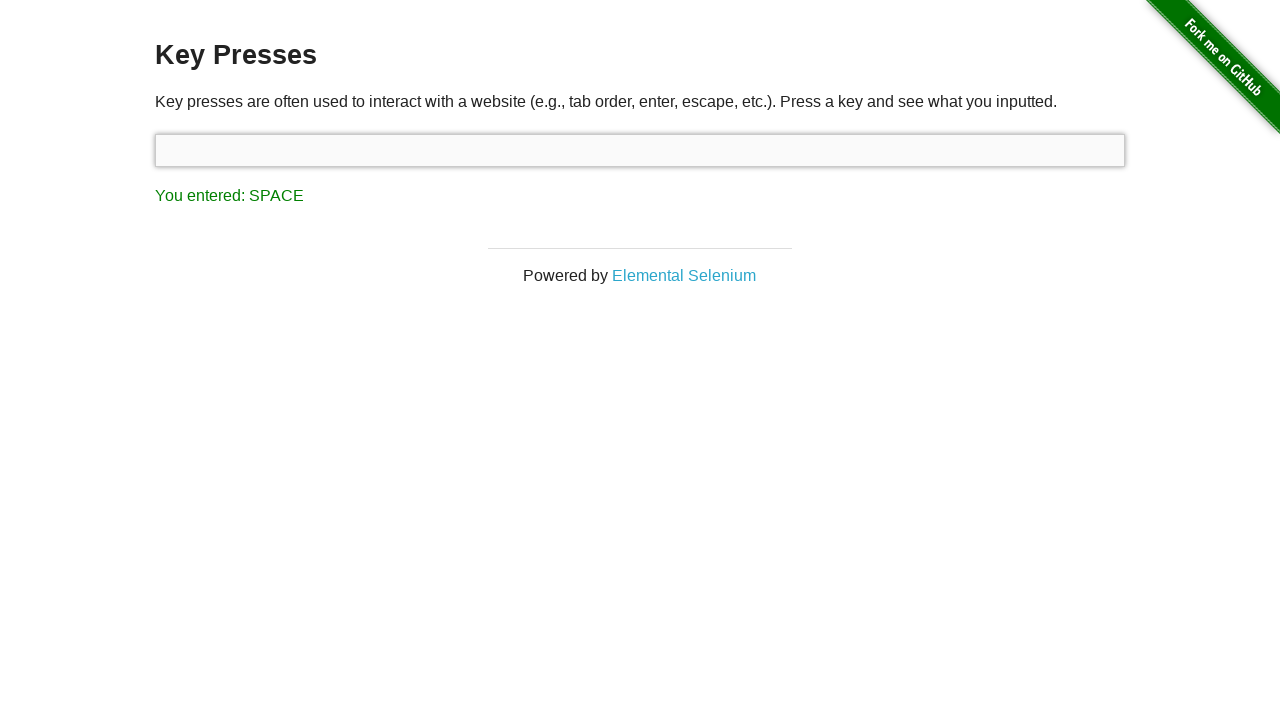

Result element loaded
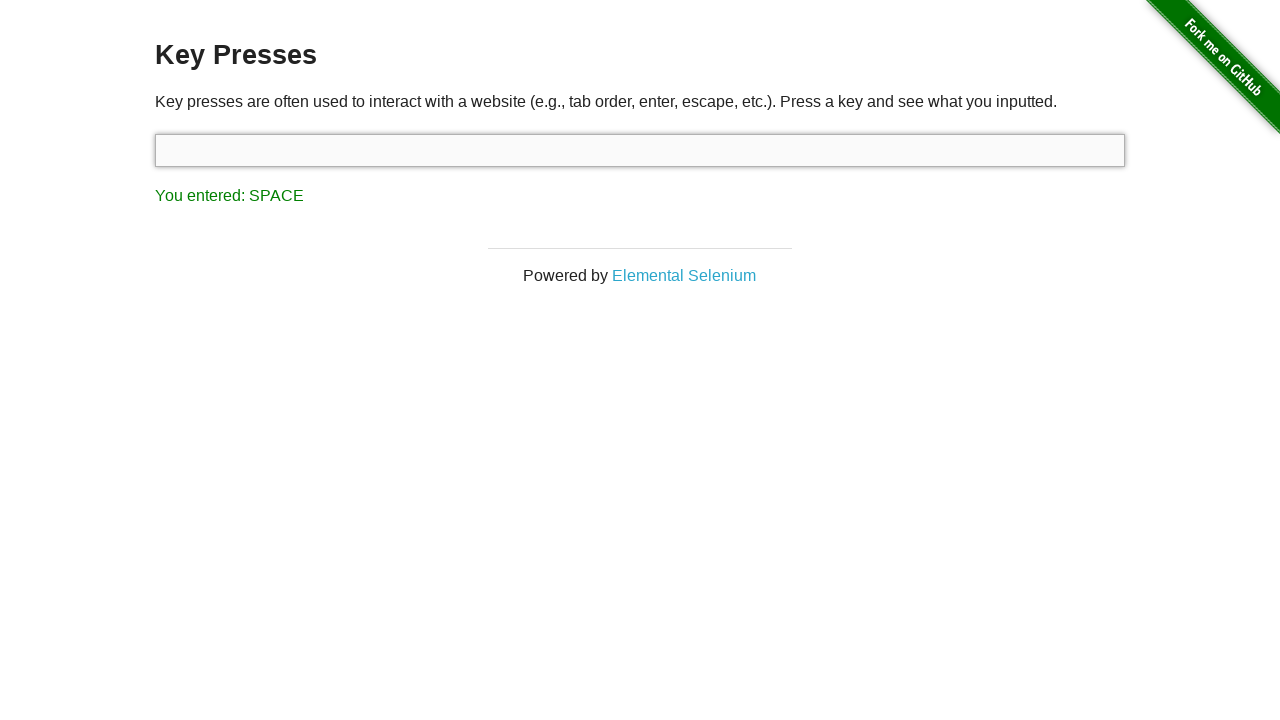

Retrieved result text: 'You entered: SPACE'
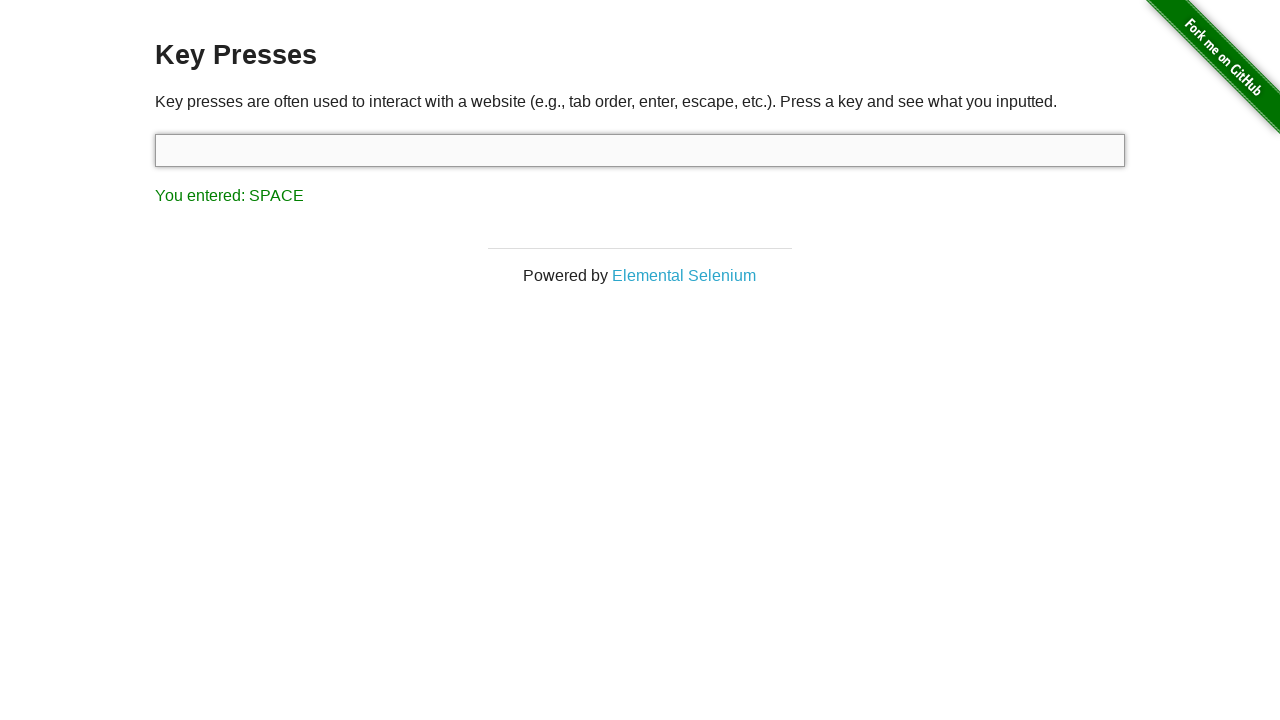

Assertion passed: result text correctly shows 'You entered: SPACE'
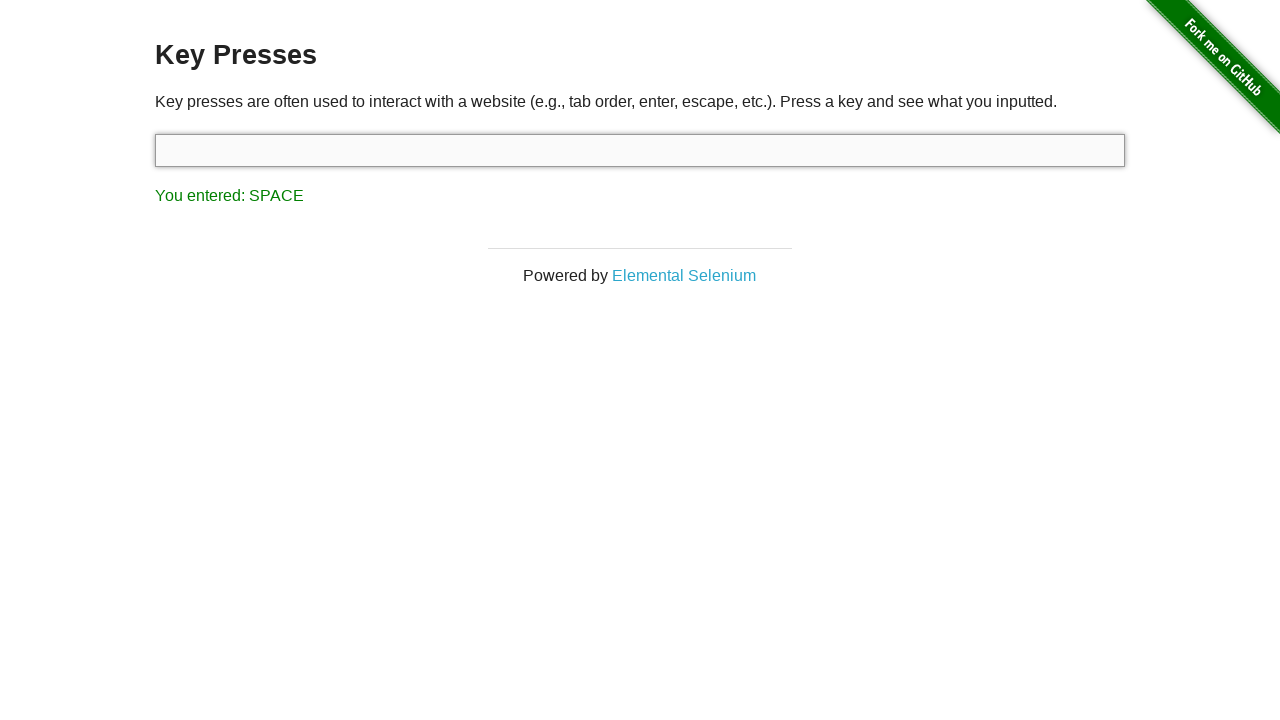

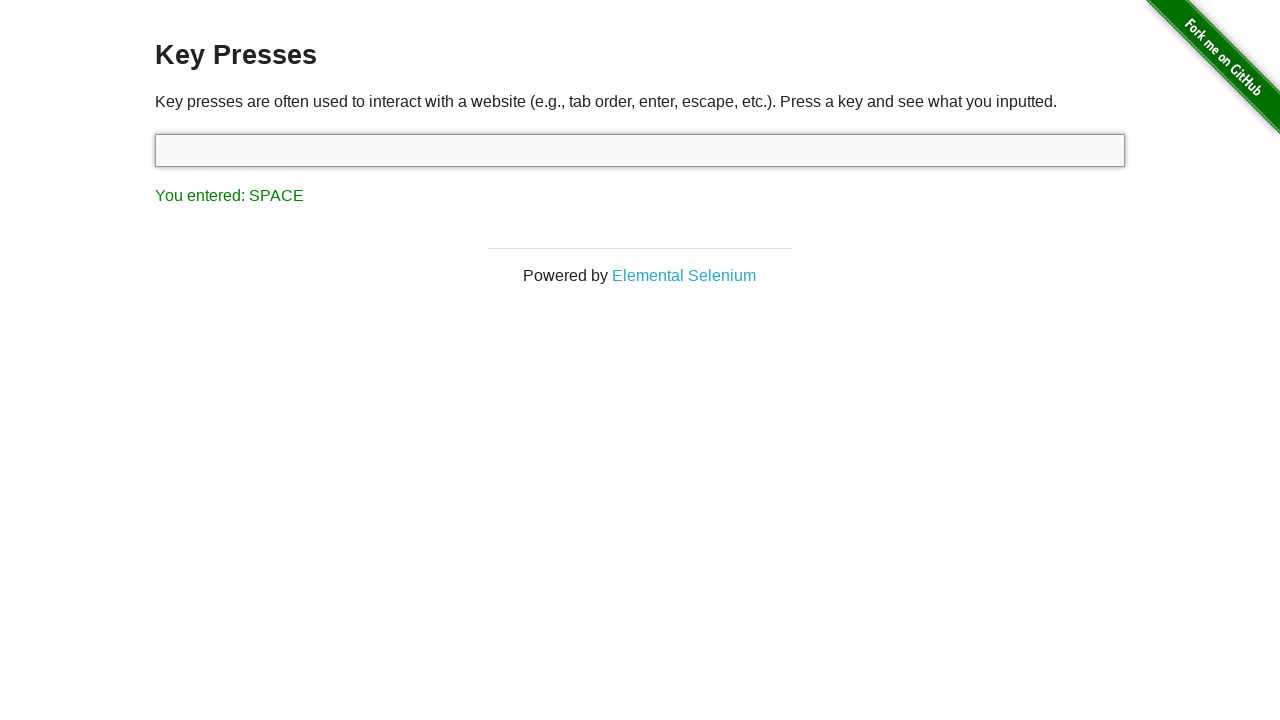